Tests dropdown selection by selecting an option from a dropdown menu

Starting URL: https://rahulshettyacademy.com/AutomationPractice/

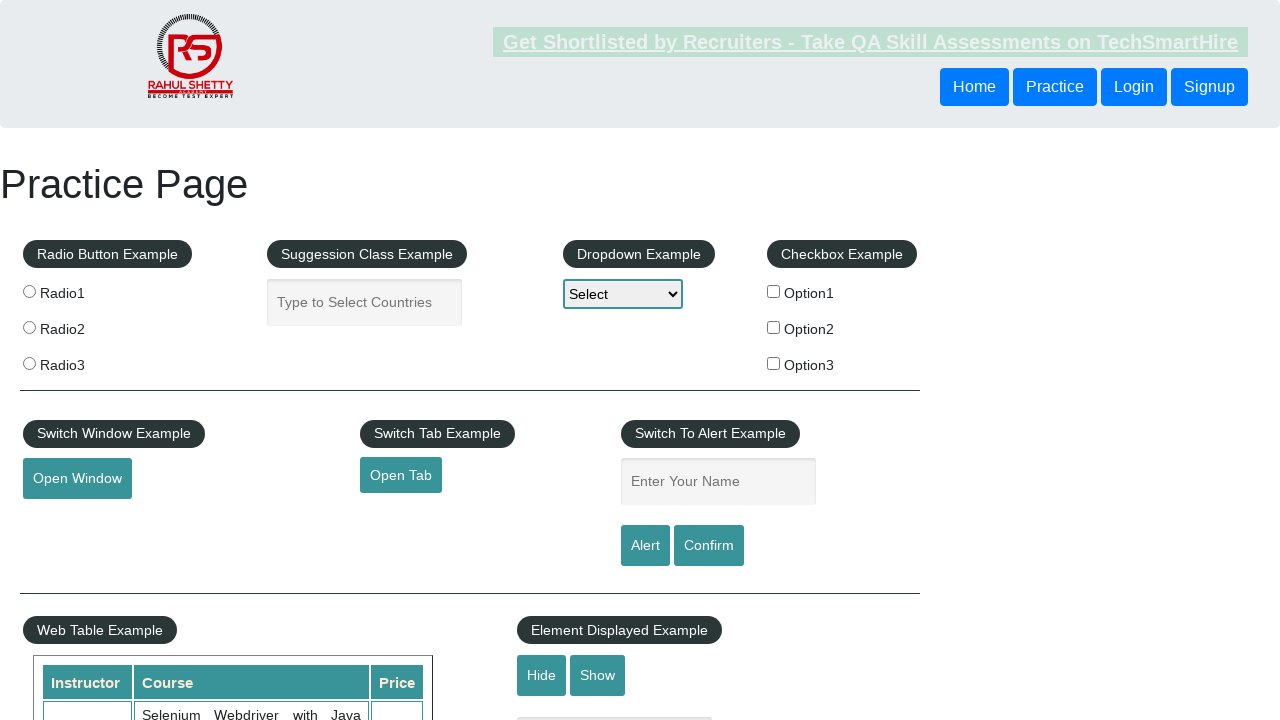

Navigated to https://rahulshettyacademy.com/AutomationPractice/
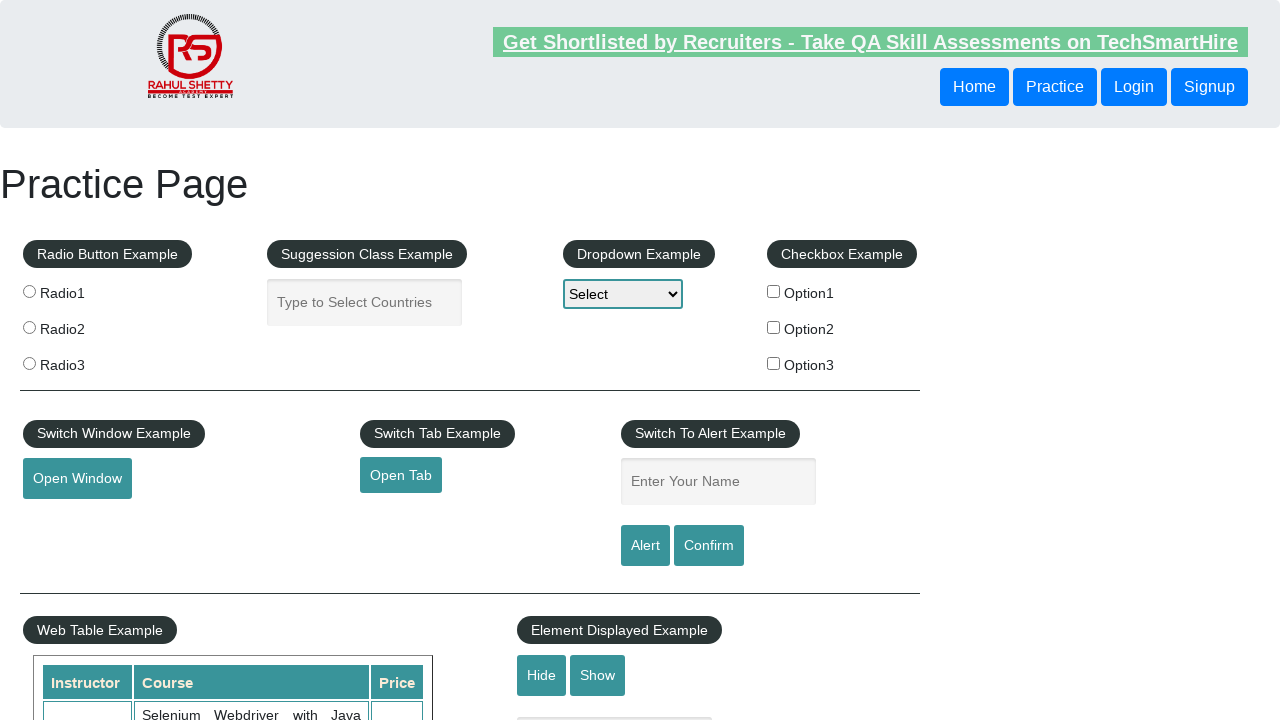

Selected 'Option1' from the dropdown menu on #dropdown-class-example
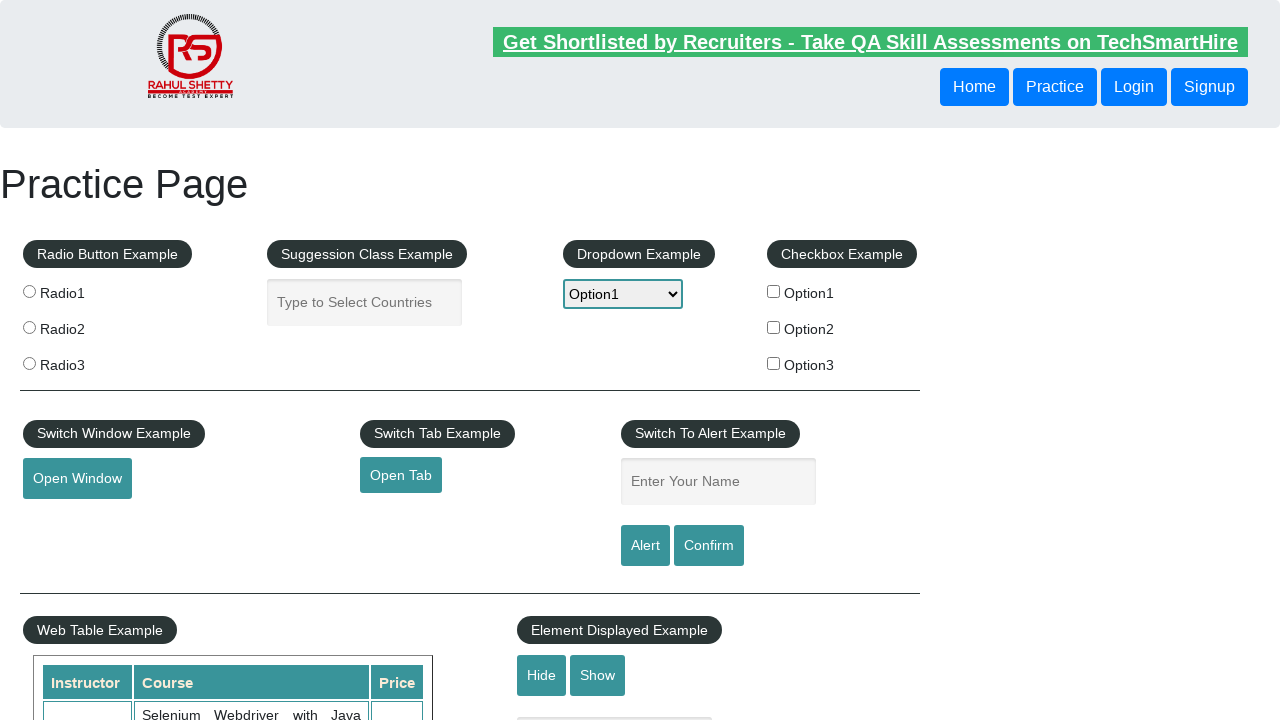

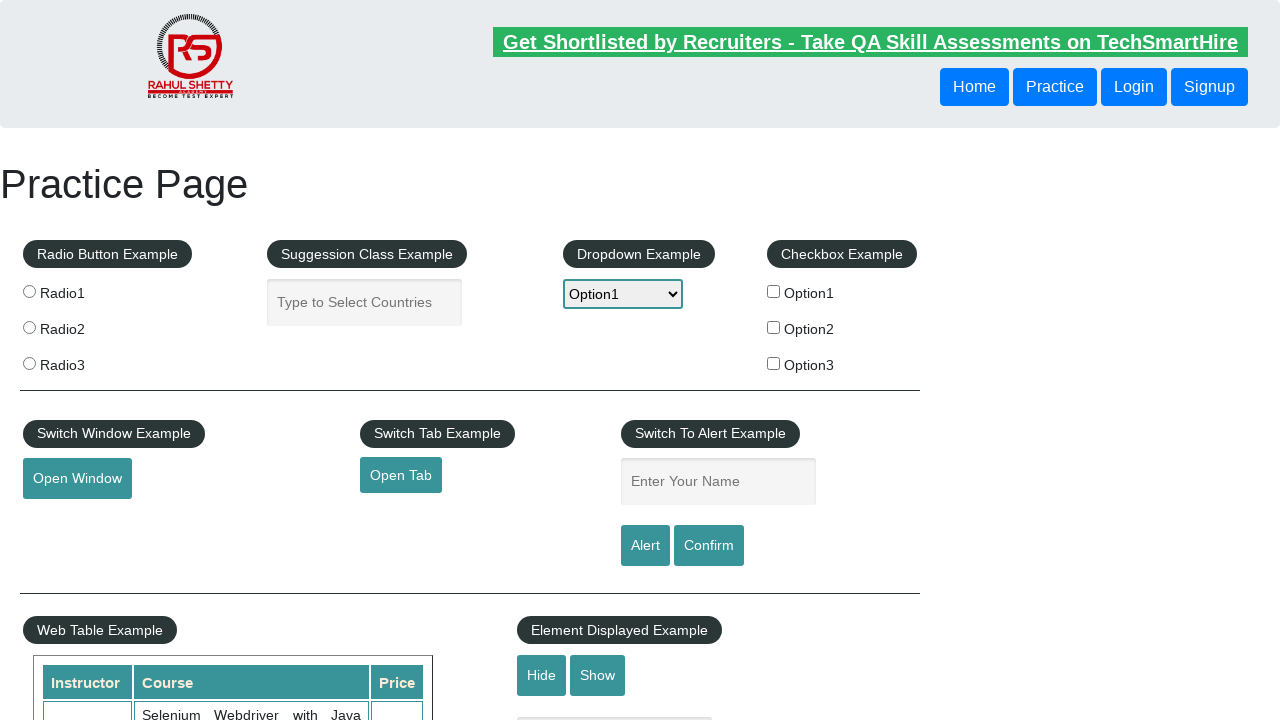